Navigates to an LMS page, scrolls to a popular course section, and verifies that the course title is "Email Marketing Strategies"

Starting URL: https://alchemy.hguy.co/lms/

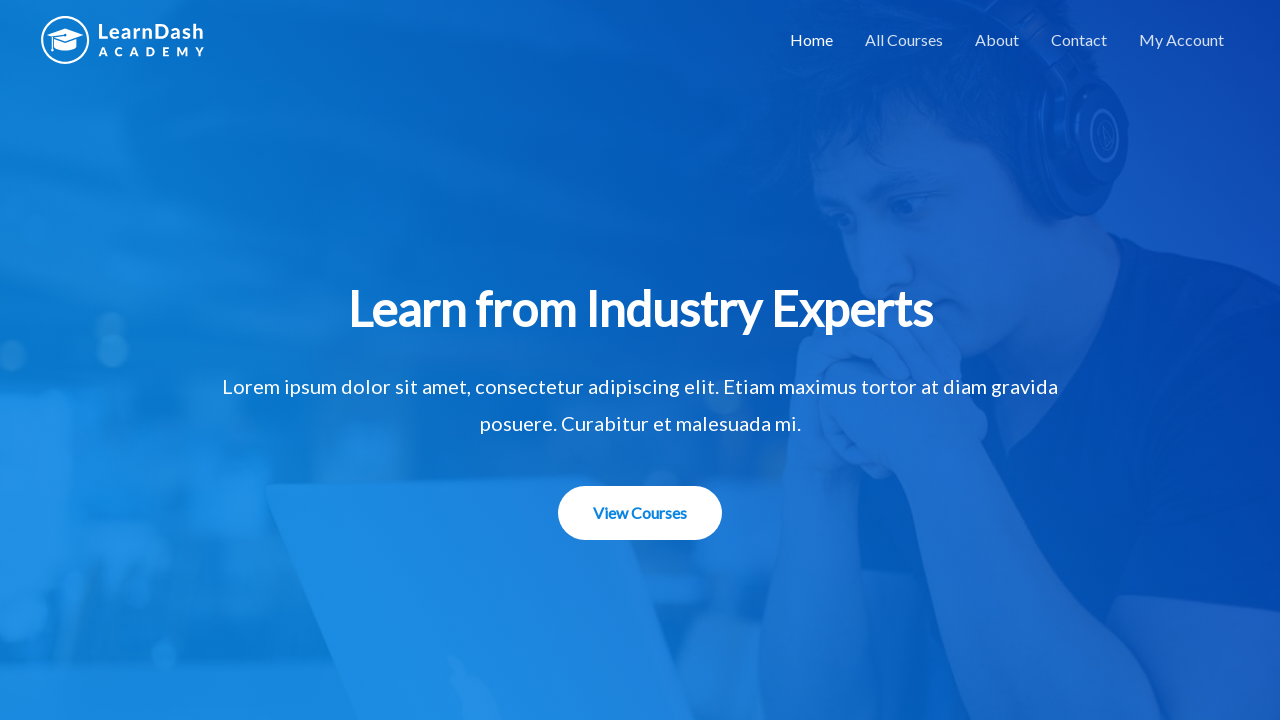

Located the course title element for post-71
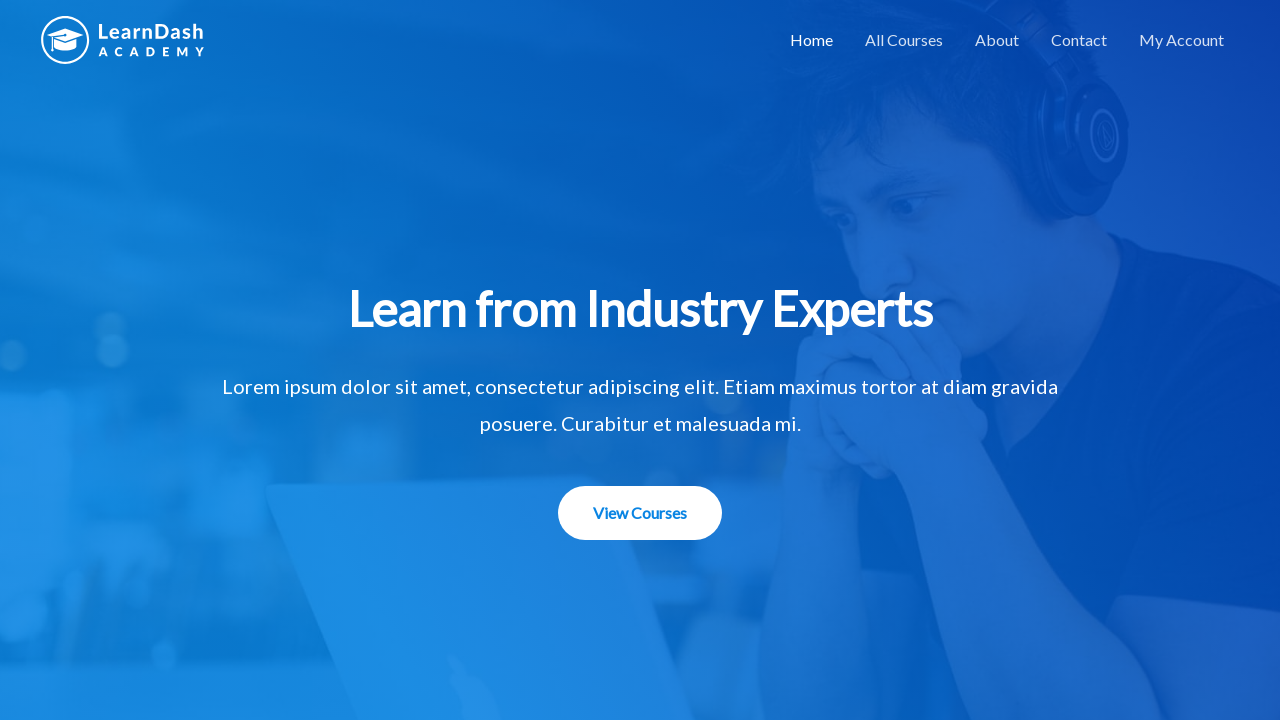

Scrolled to the course title element
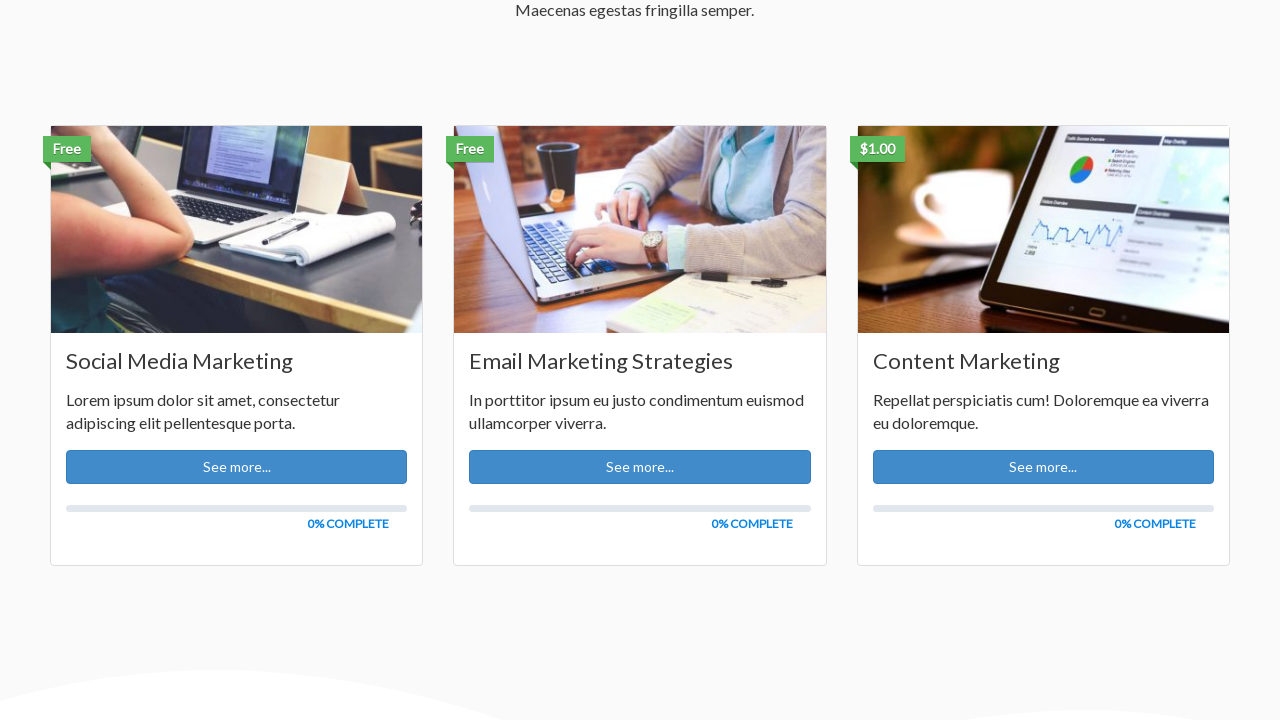

Verified course title is 'Email Marketing Strategies'
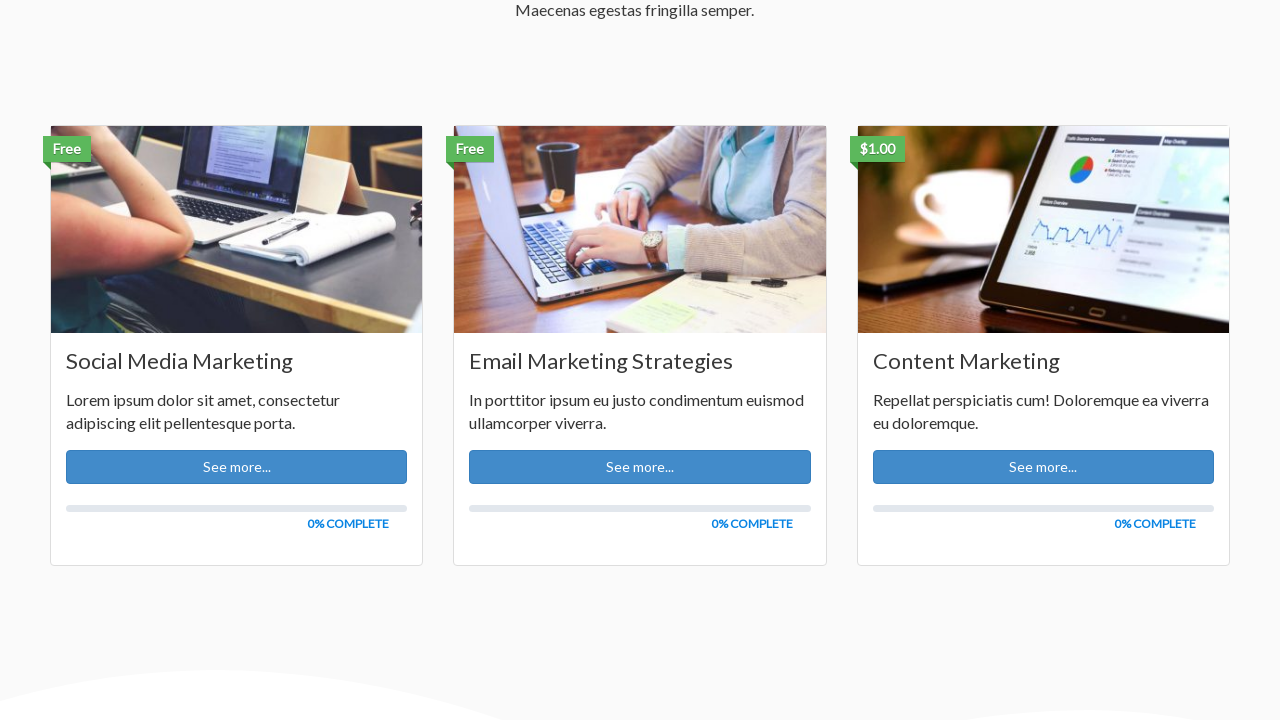

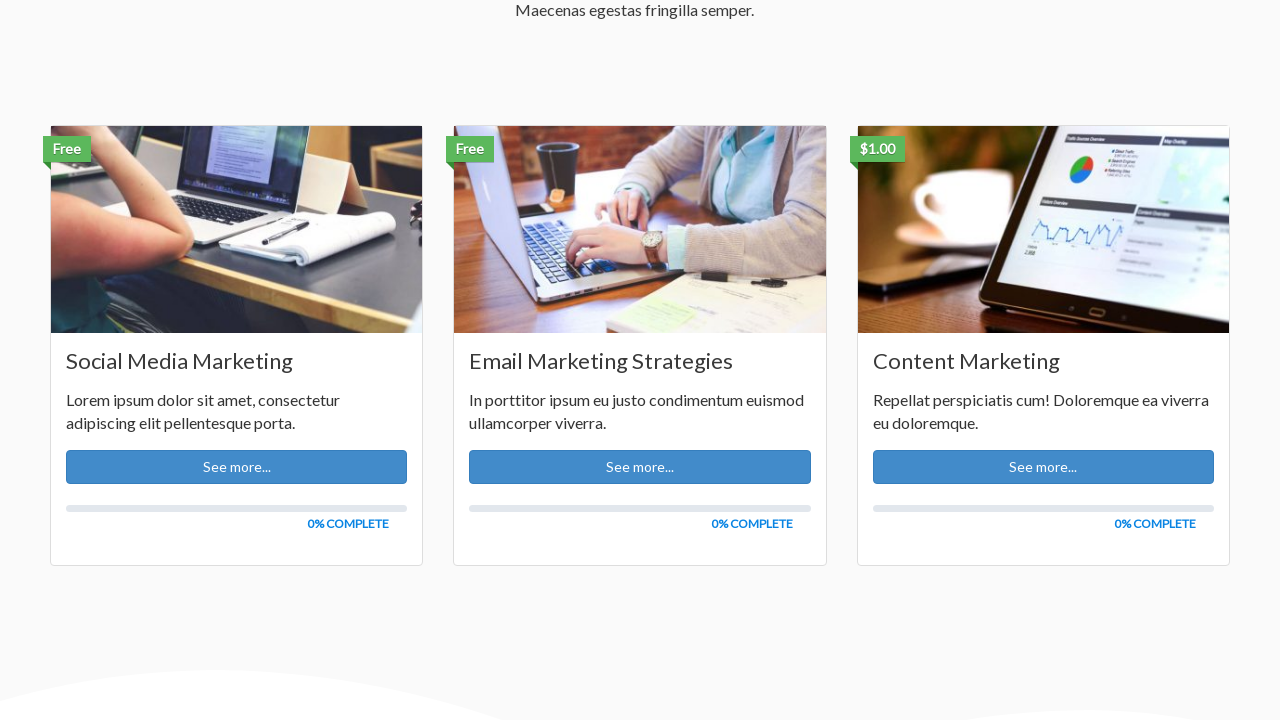